Tests alert handling by triggering an alert popup and accepting it

Starting URL: https://automationtesting.co.uk/popups.html

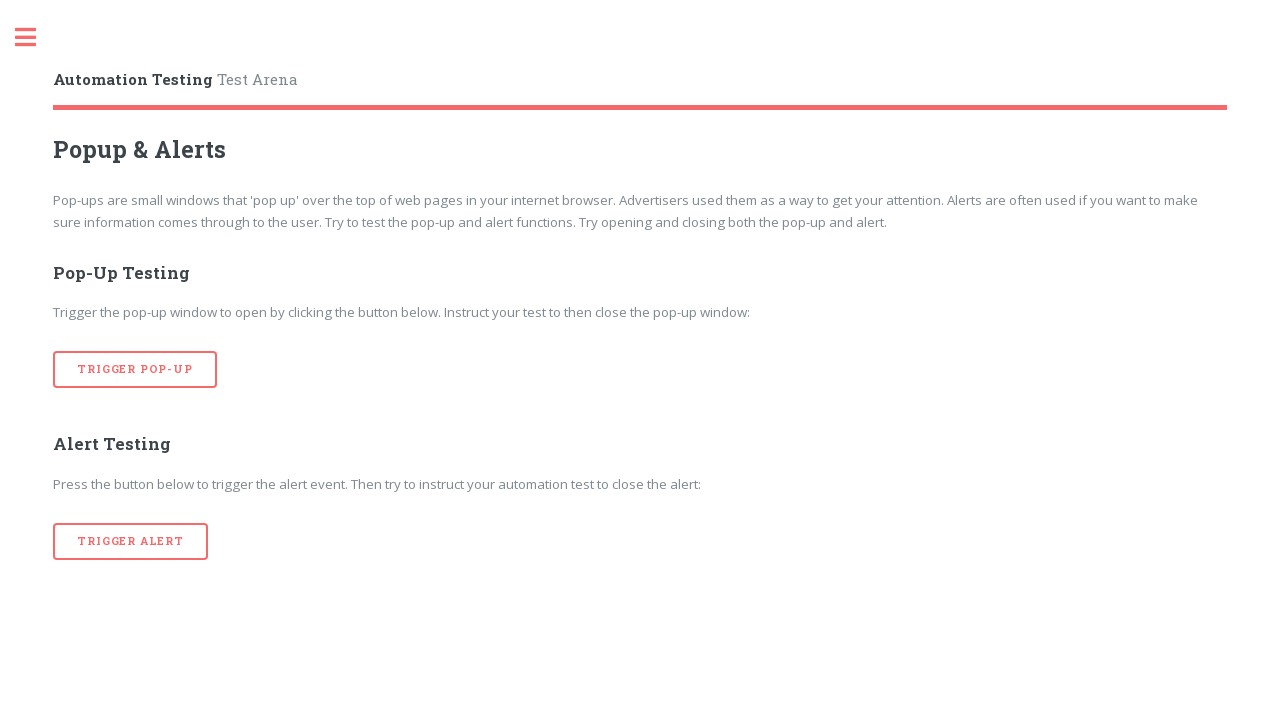

Clicked 'Trigger Alert' button to initiate alert popup at (131, 541) on xpath=//div[@class='row']//button[text()='Trigger Alert']
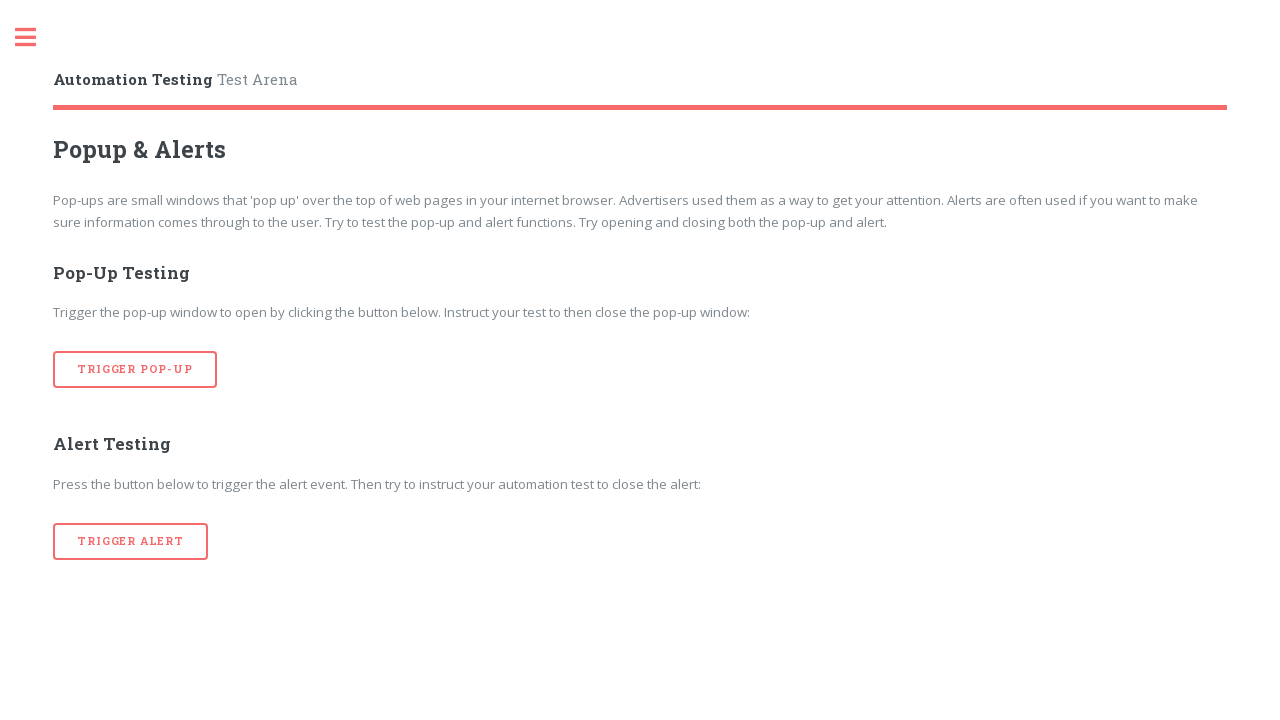

Set up dialog handler to automatically accept alerts
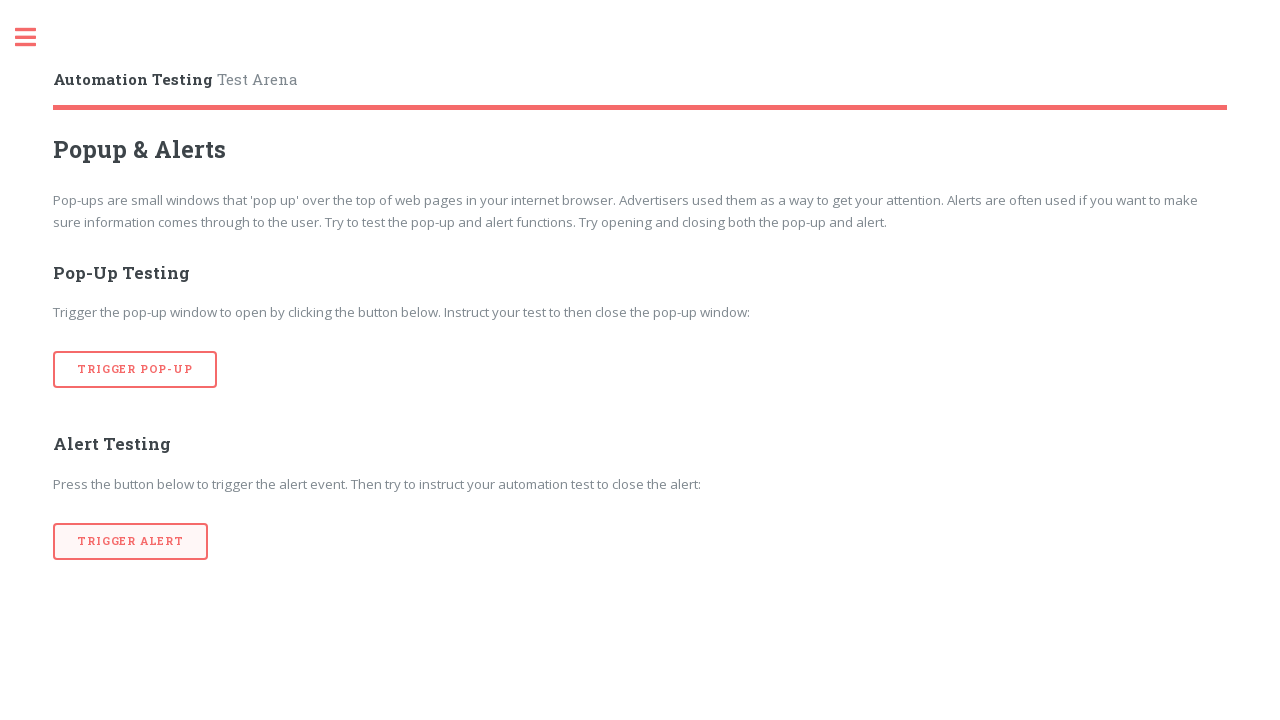

Clicked 'Trigger Alert' button again with dialog handler active at (131, 541) on xpath=//div[@class='row']//button[text()='Trigger Alert']
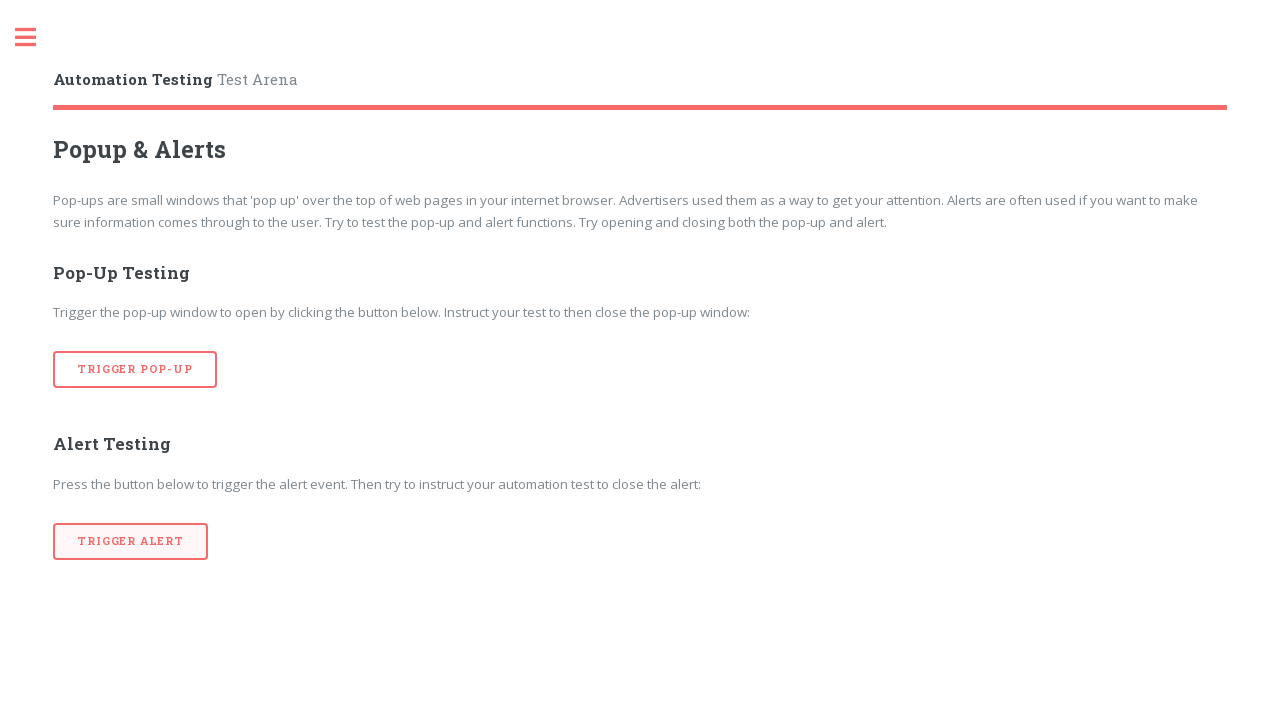

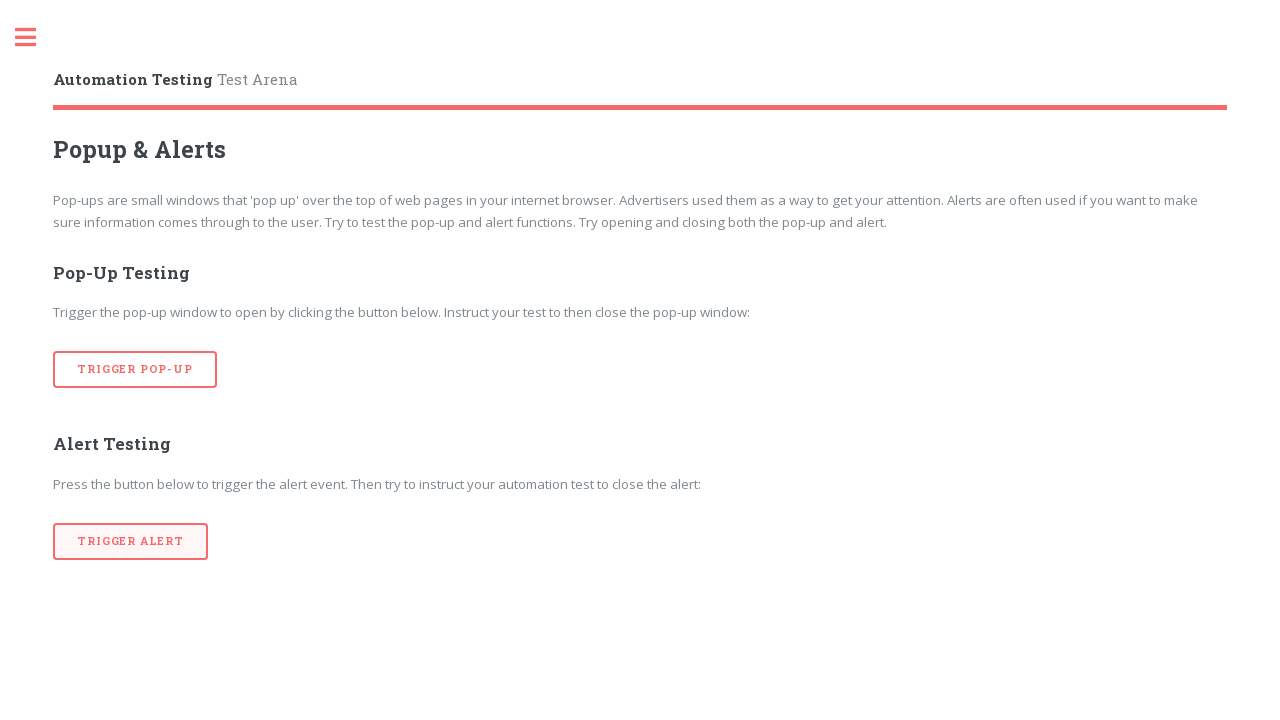